Tests sorting the Due column on table2 which has semantic class attributes, using cleaner CSS selectors.

Starting URL: http://the-internet.herokuapp.com/tables

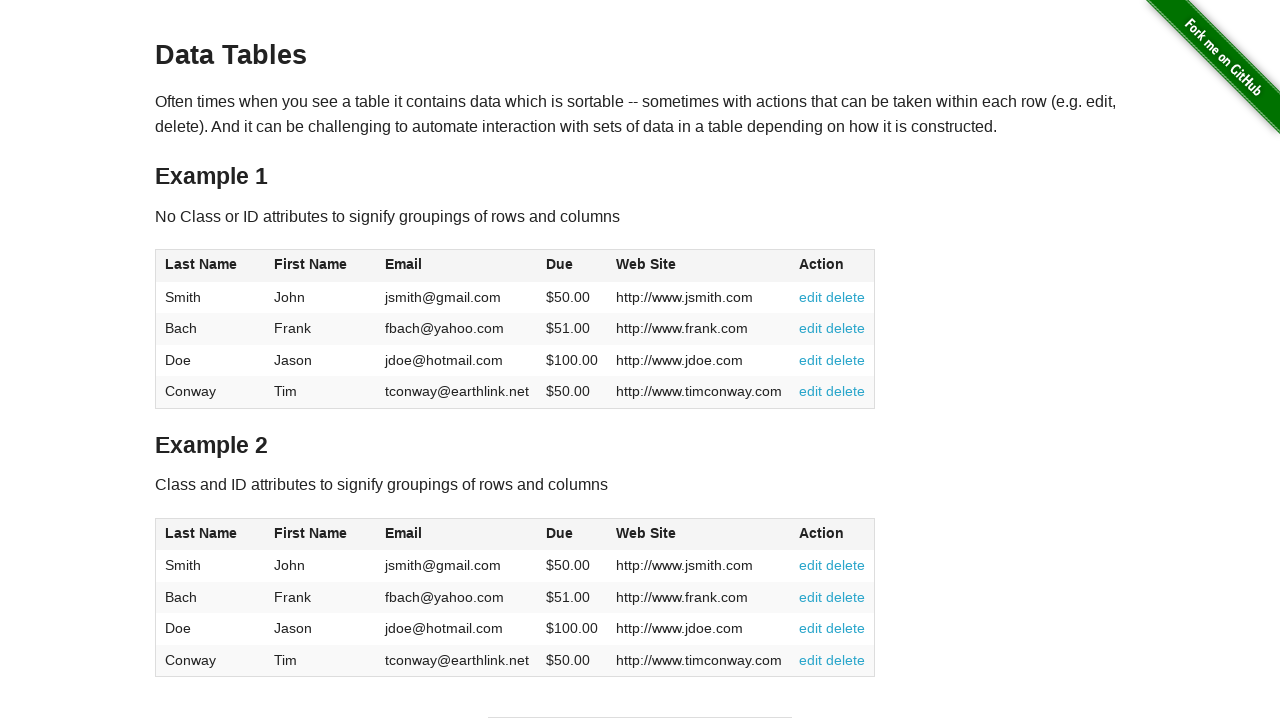

Clicked the Due column header in table2 to sort at (560, 533) on #table2 thead .dues
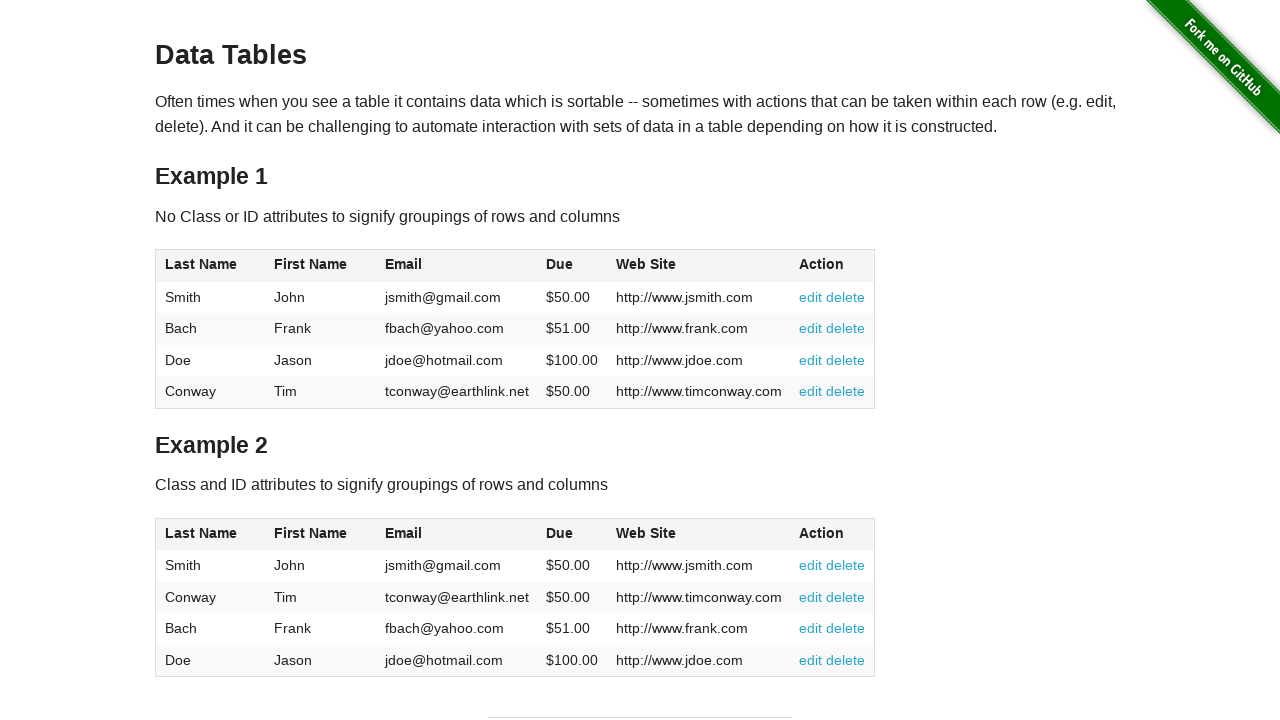

Verified table2 body dues cells are present after sorting
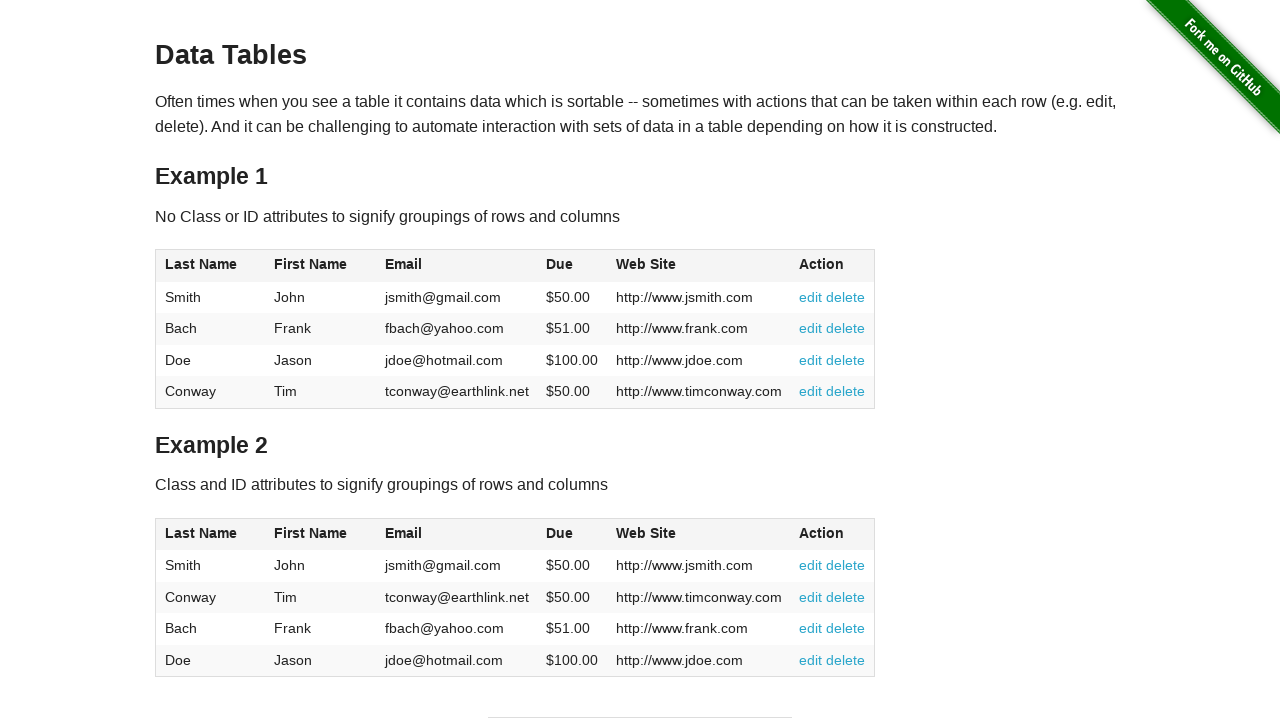

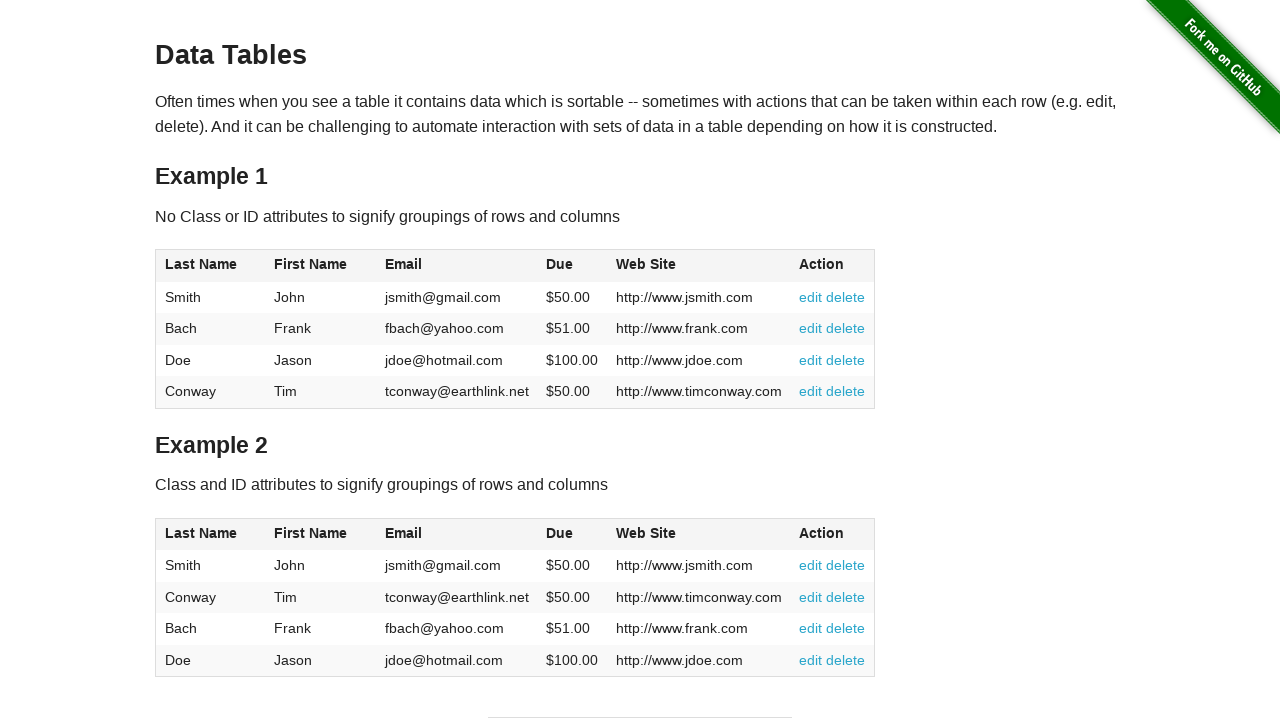